Tests scrolling to the artist section on a data visualization project page and verifies that a swarm chart is visible

Starting URL: https://rushlet.github.io/ci301_data-vis/website/project.html

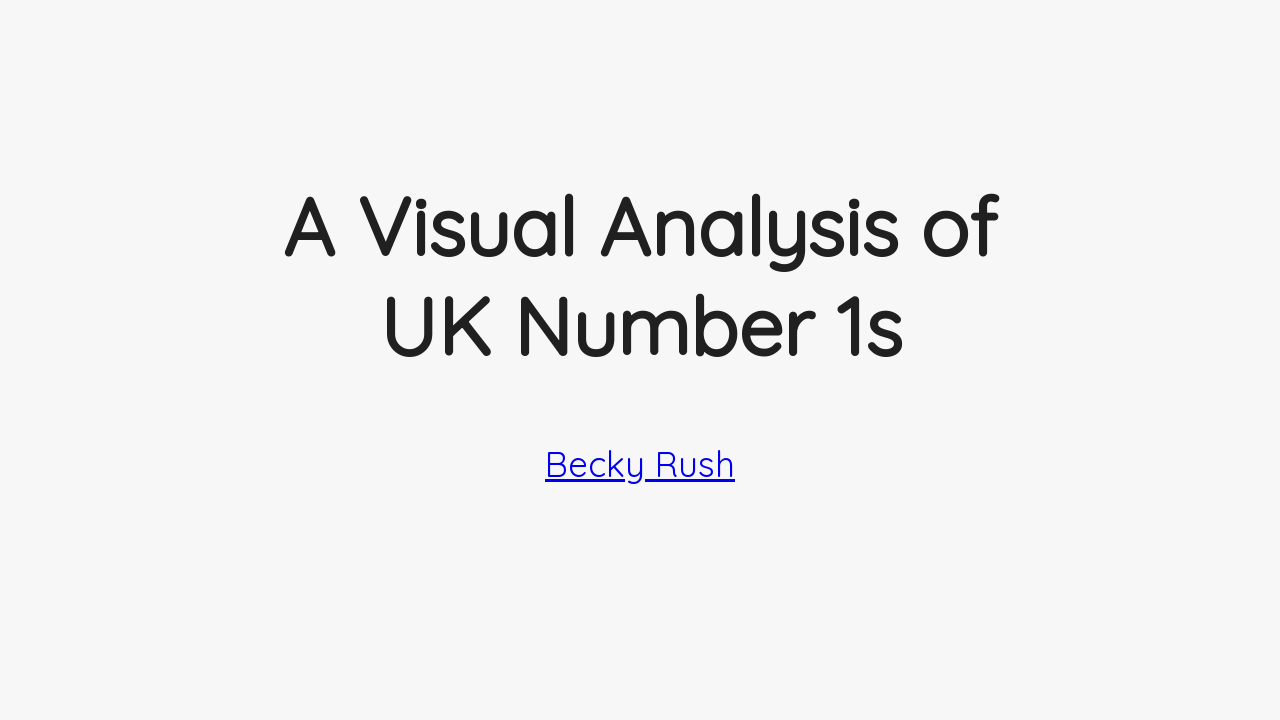

Waited for artist section to become visible
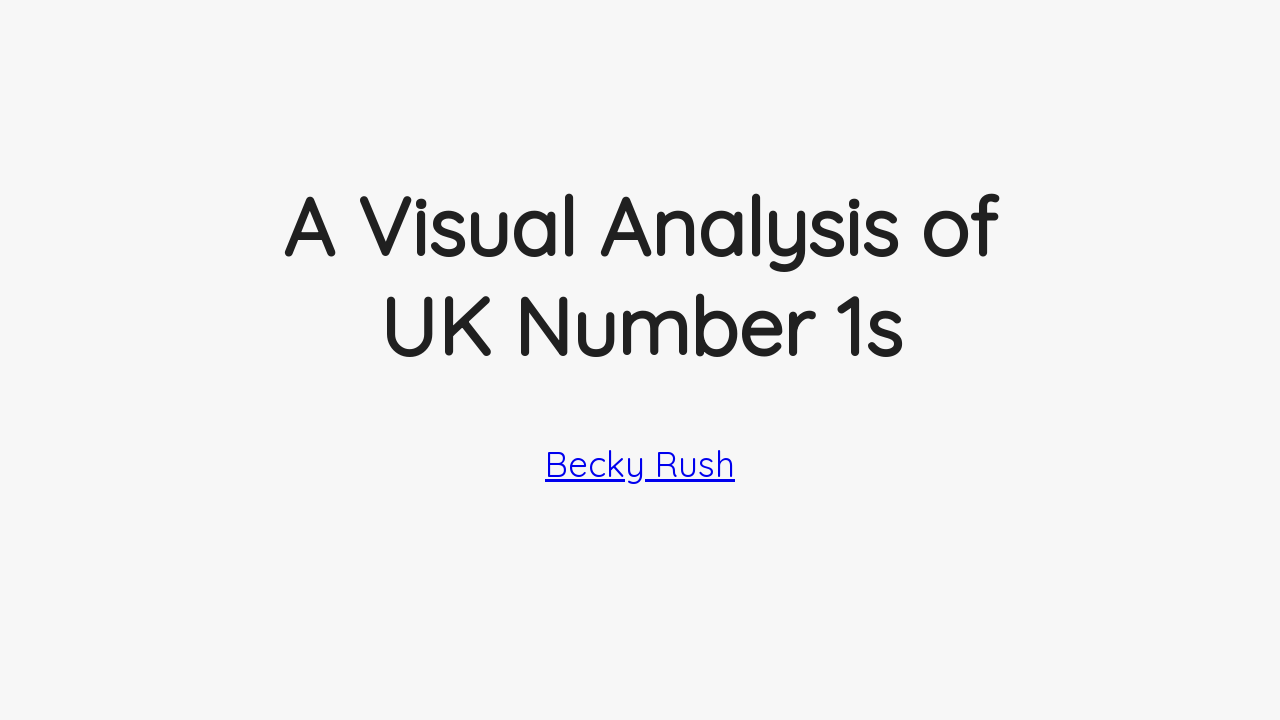

Scrolled to artist section
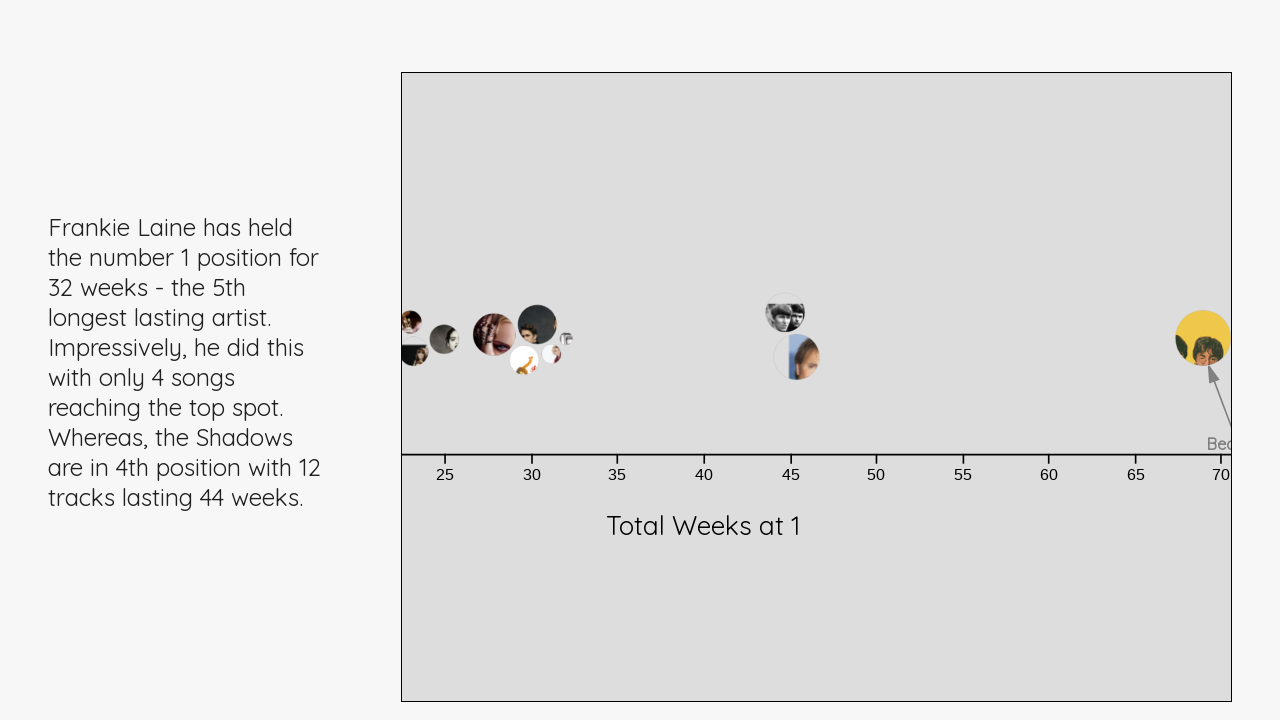

Waited for swarm chart to become visible
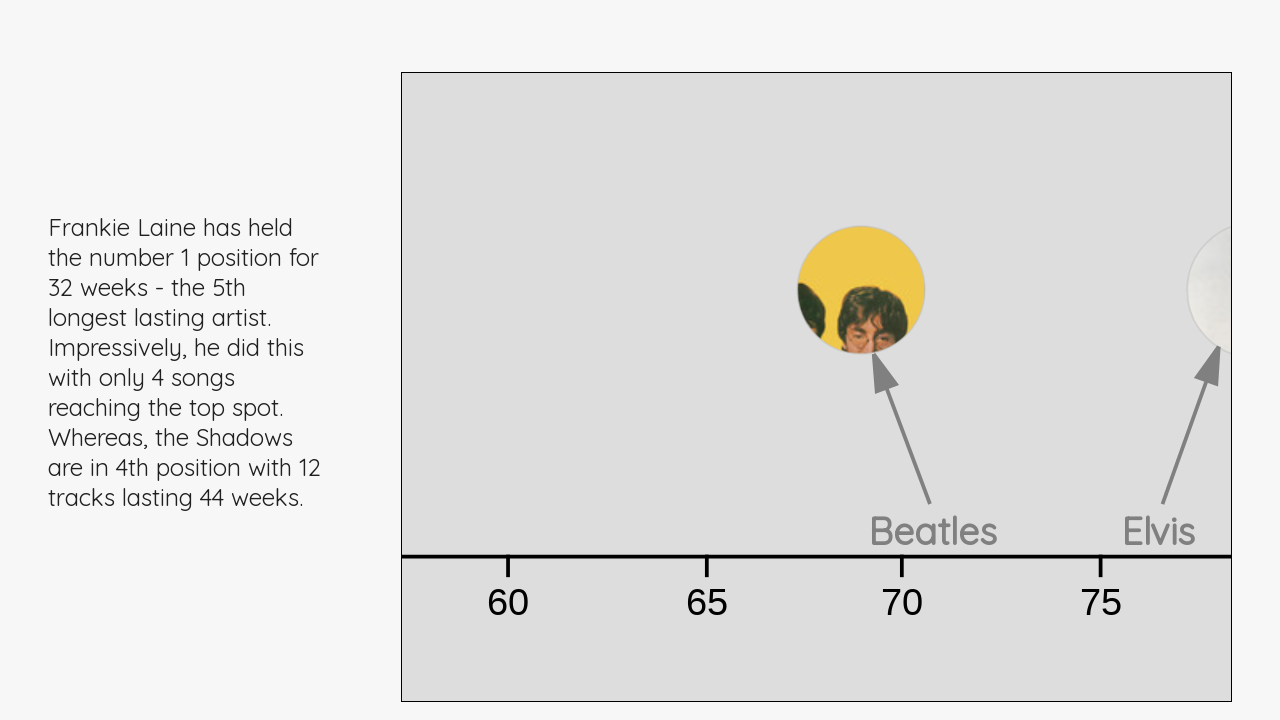

Scrolled to swarm chart to verify visibility
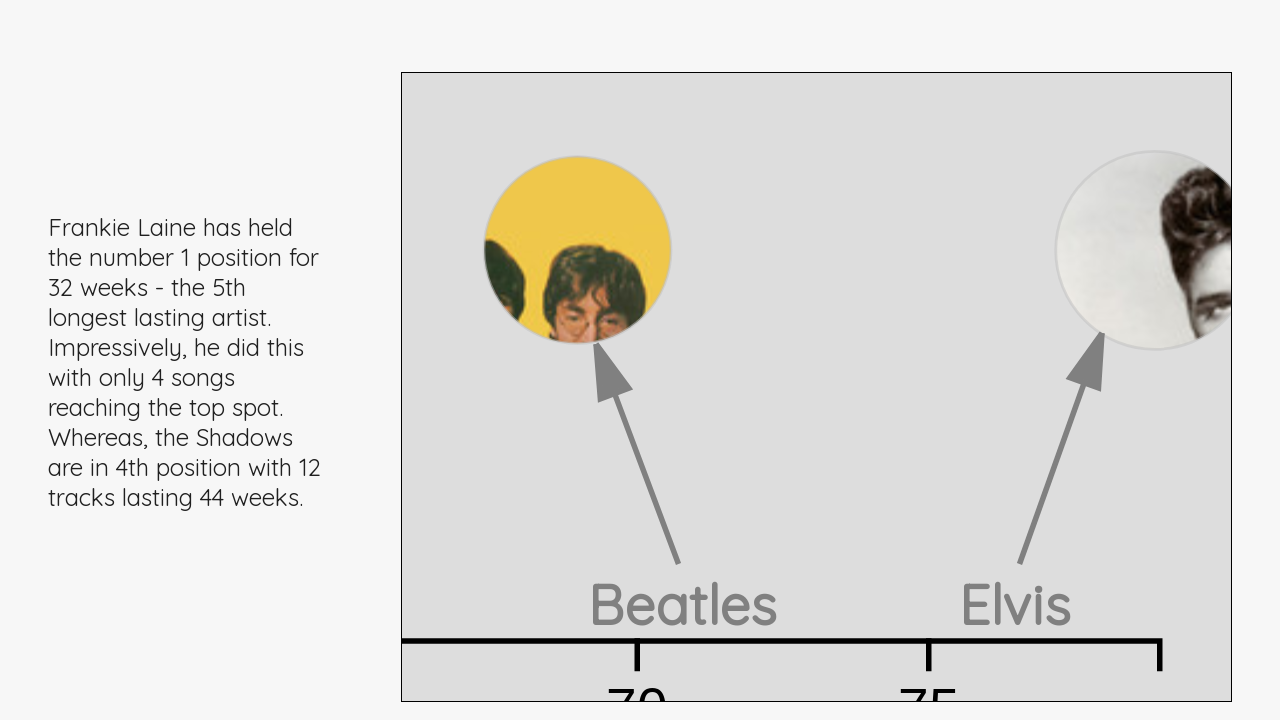

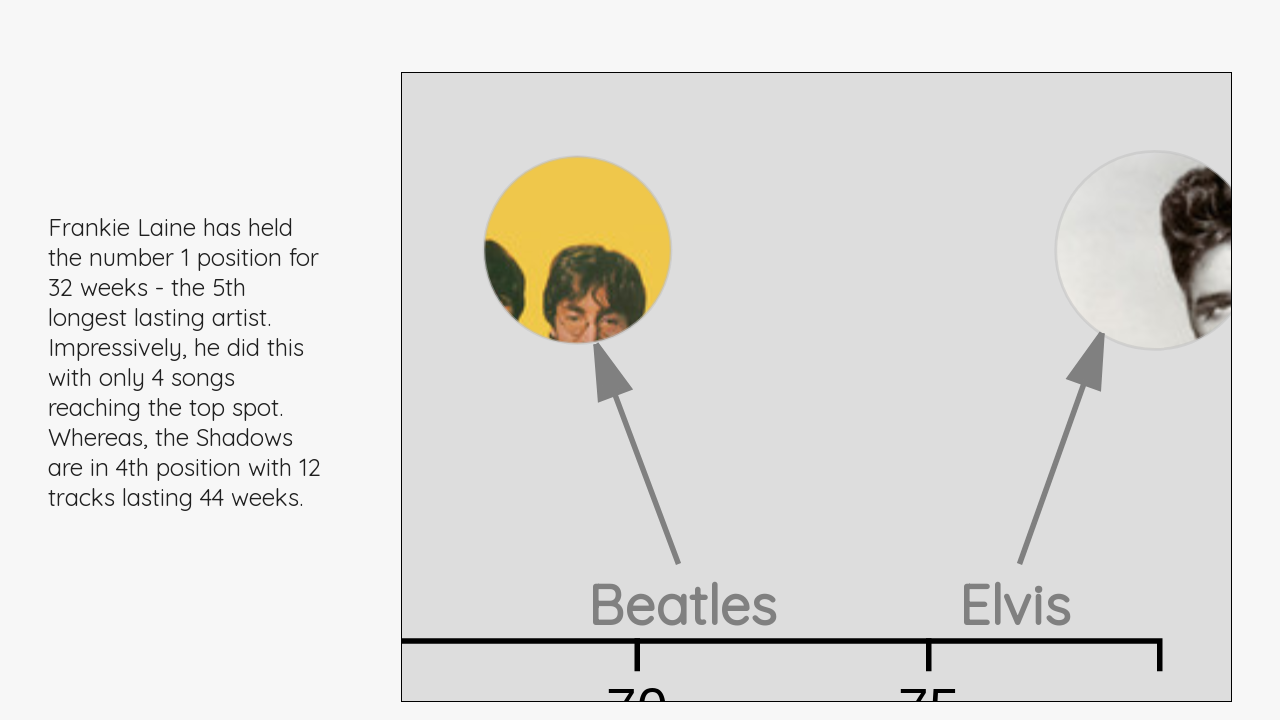